Navigates to MakeMyTrip website and captures a screenshot of the page

Starting URL: https://www.makemytrip.com/

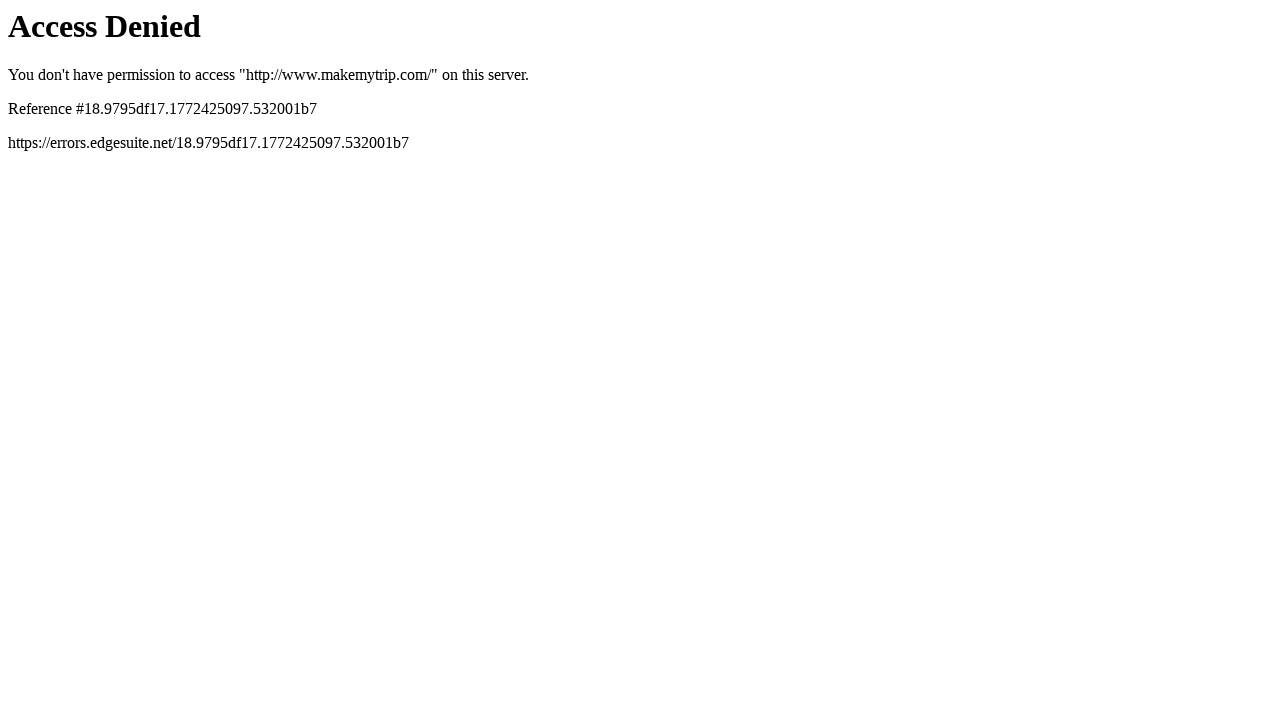

Navigated to MakeMyTrip website
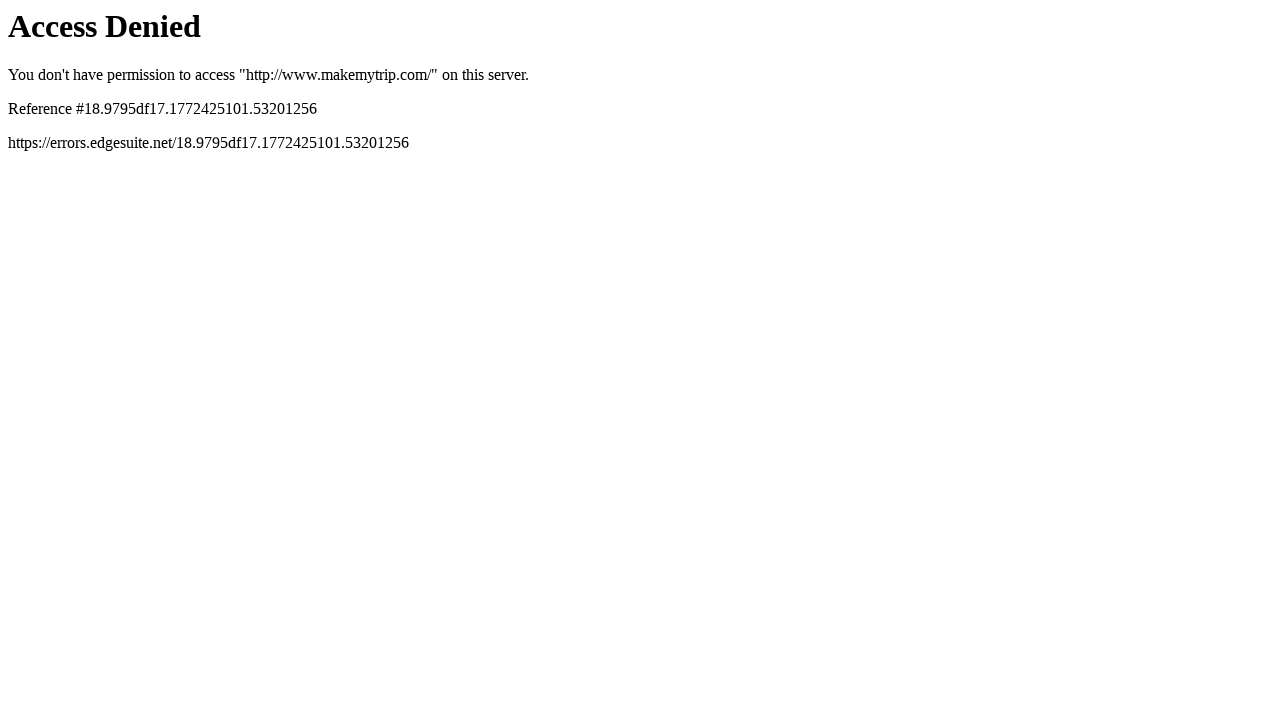

Page loaded and network idle state reached
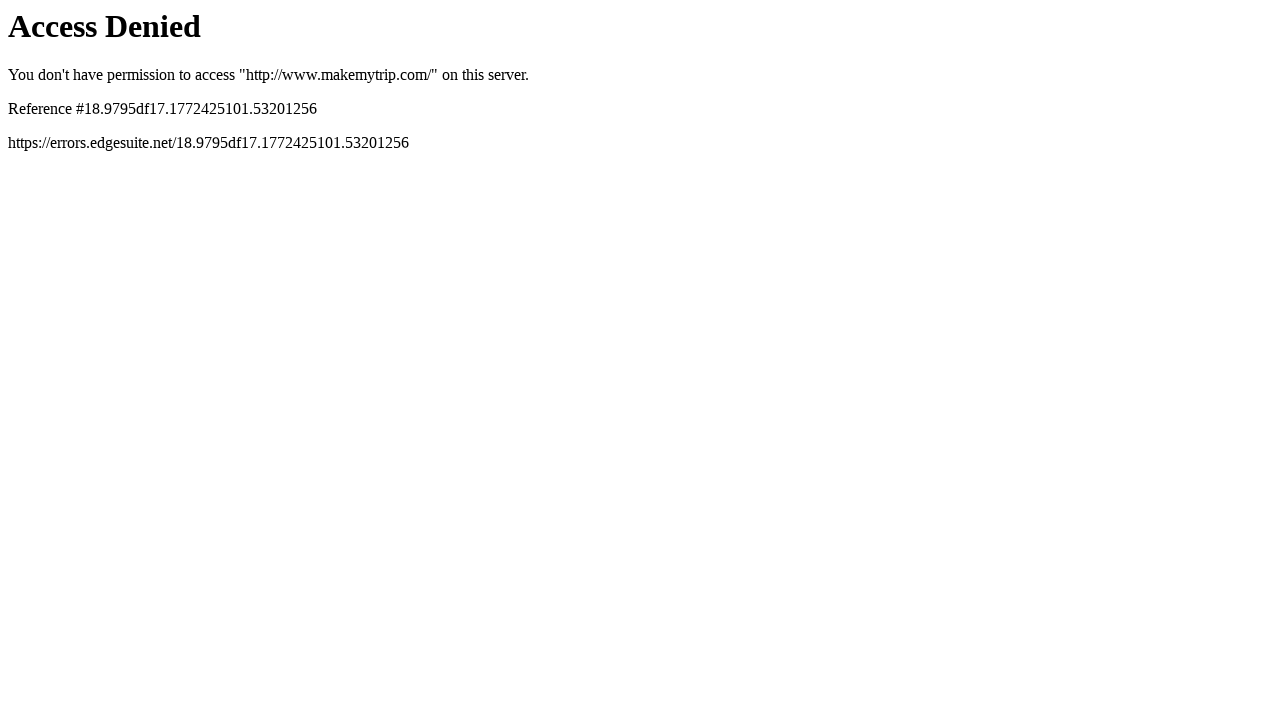

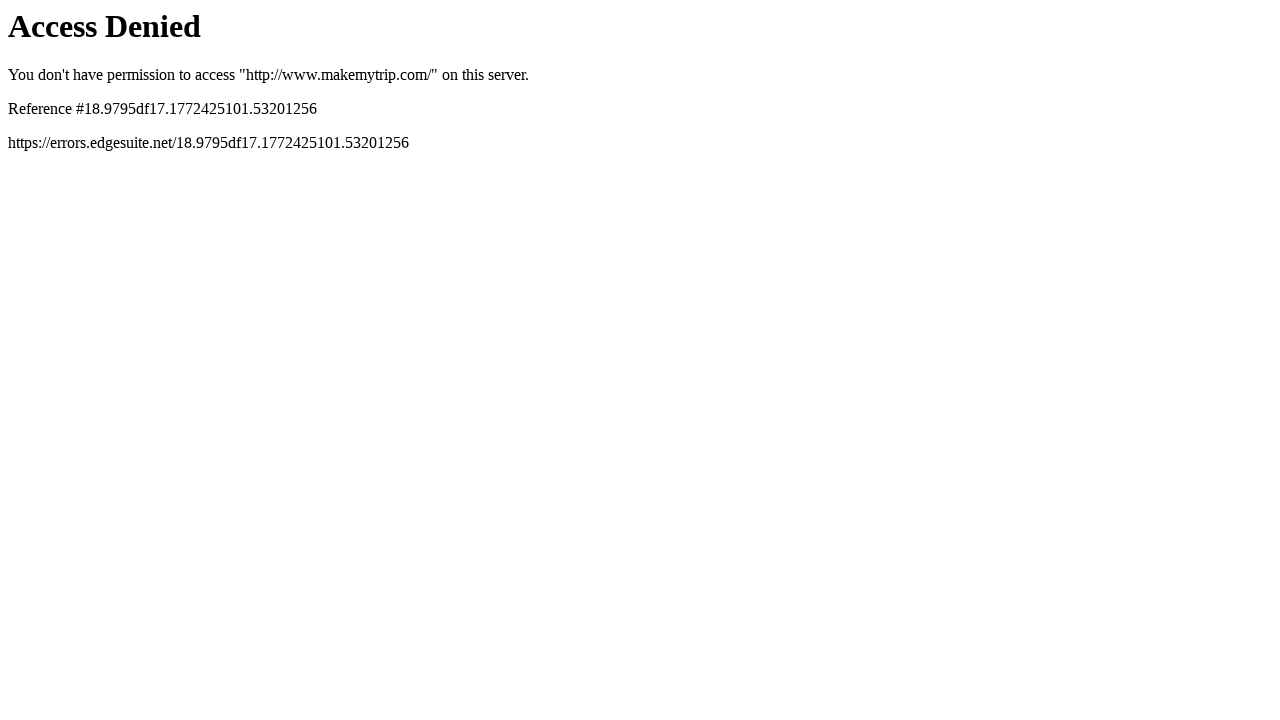